Tests iframe handling by switching to an iframe and entering text in an input field within the iframe

Starting URL: https://demo.automationtesting.in/Frames.html

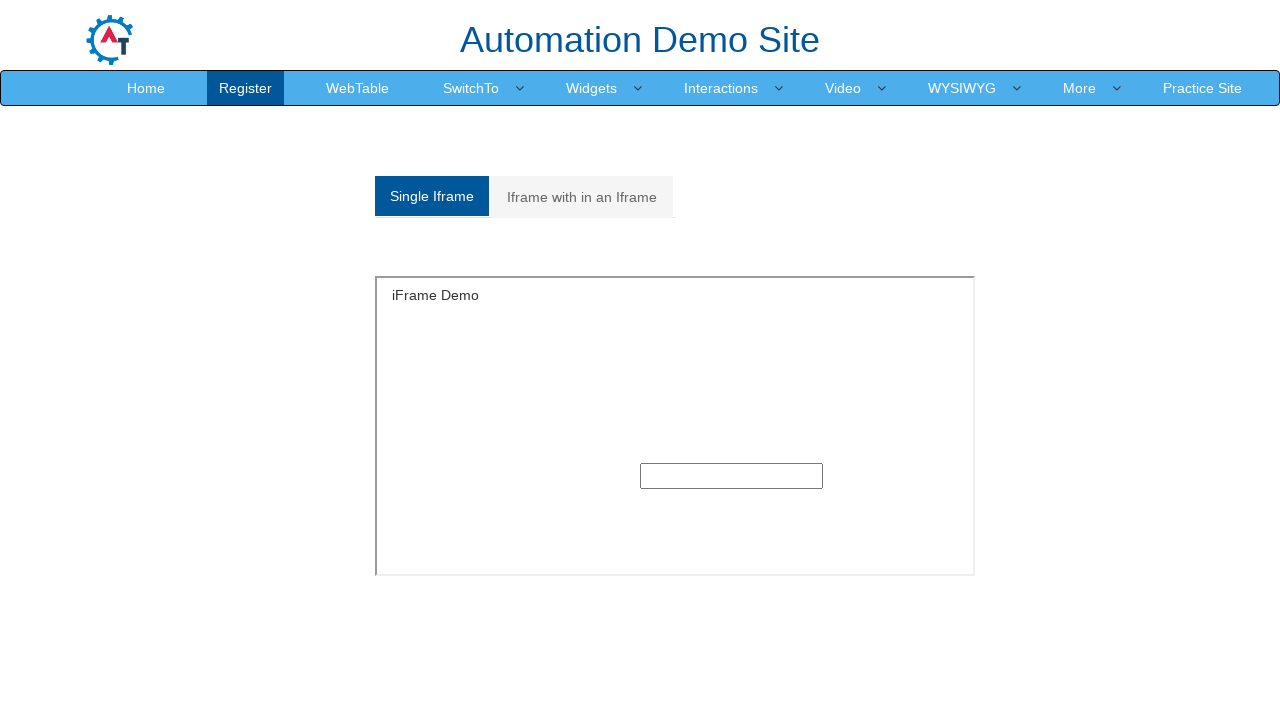

Retrieved all iframes from page - found 9 iframe(s)
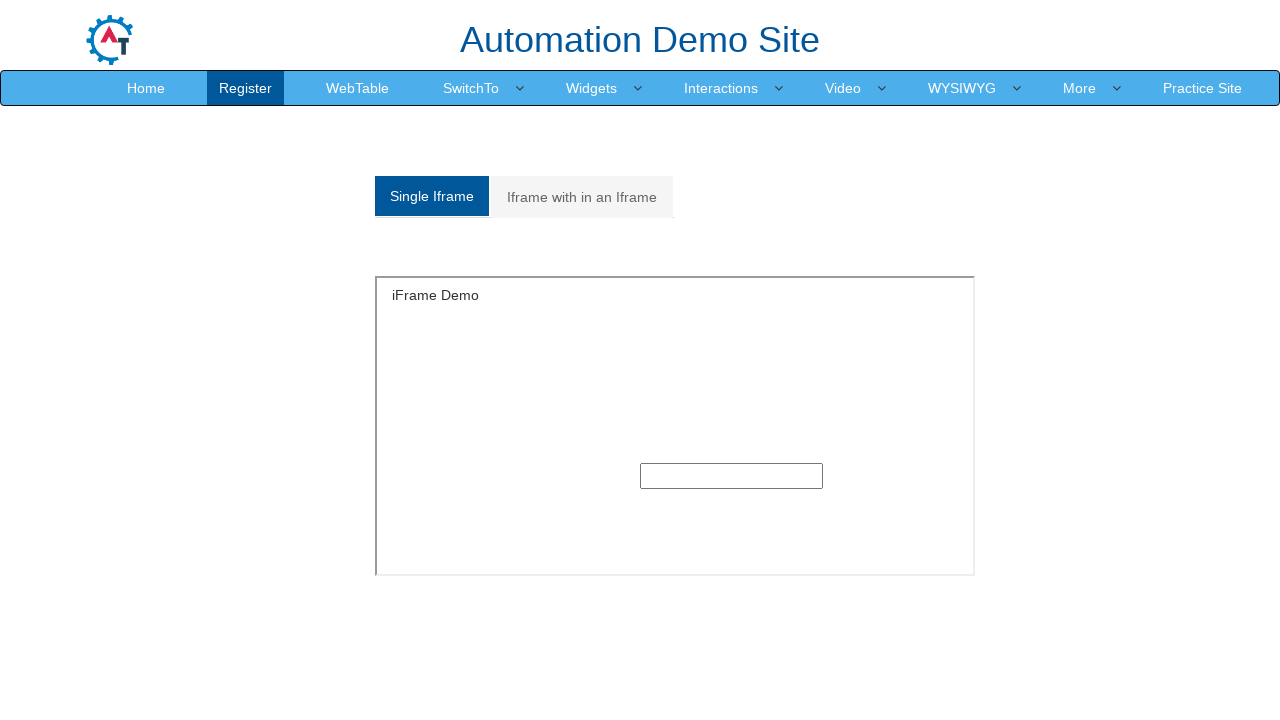

Switched to iframe named 'SingleFrame'
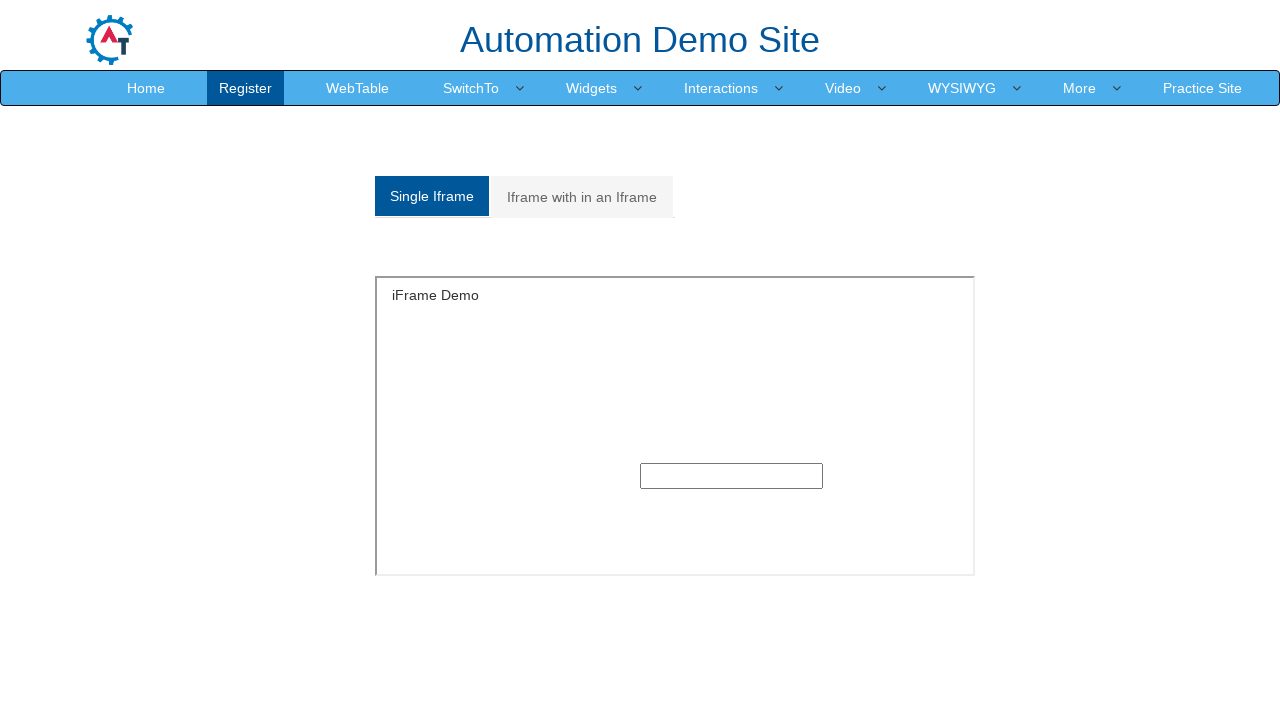

Entered text 'pooja' in input field within iframe on //html/body/section/div/div/div/input
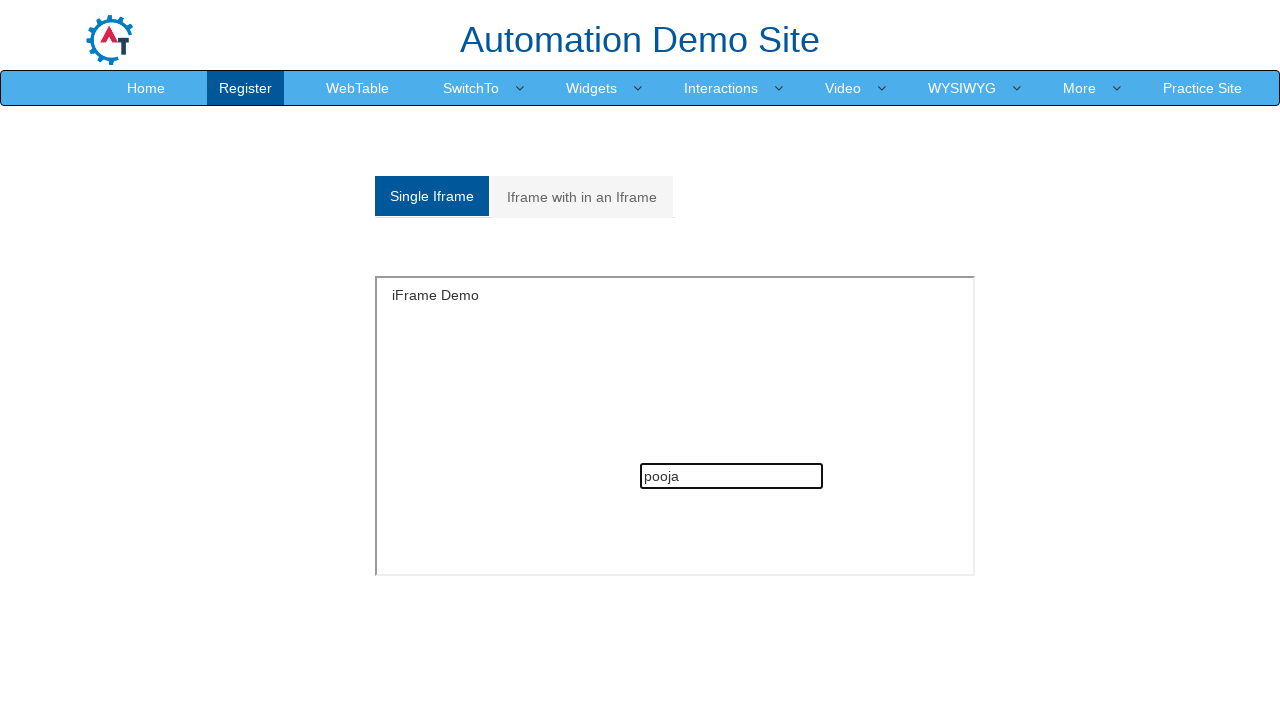

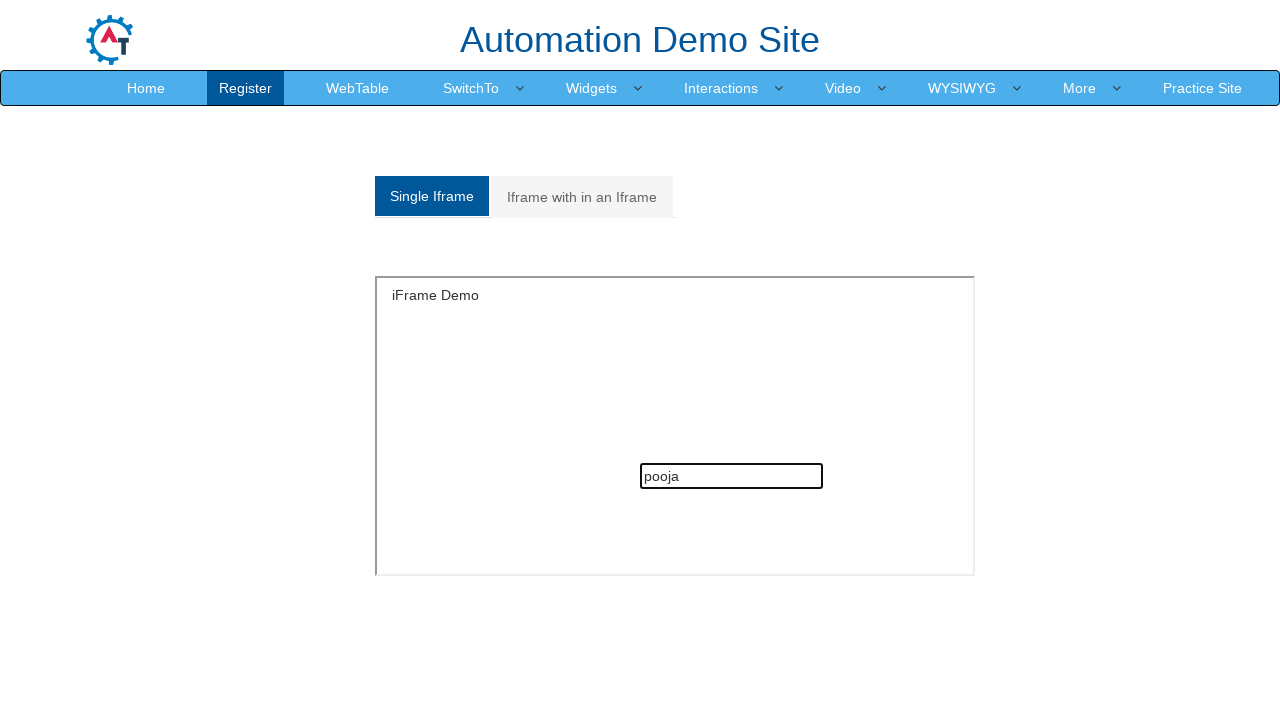